Tests marking all todo items as completed using the toggle all checkbox

Starting URL: https://demo.playwright.dev/todomvc

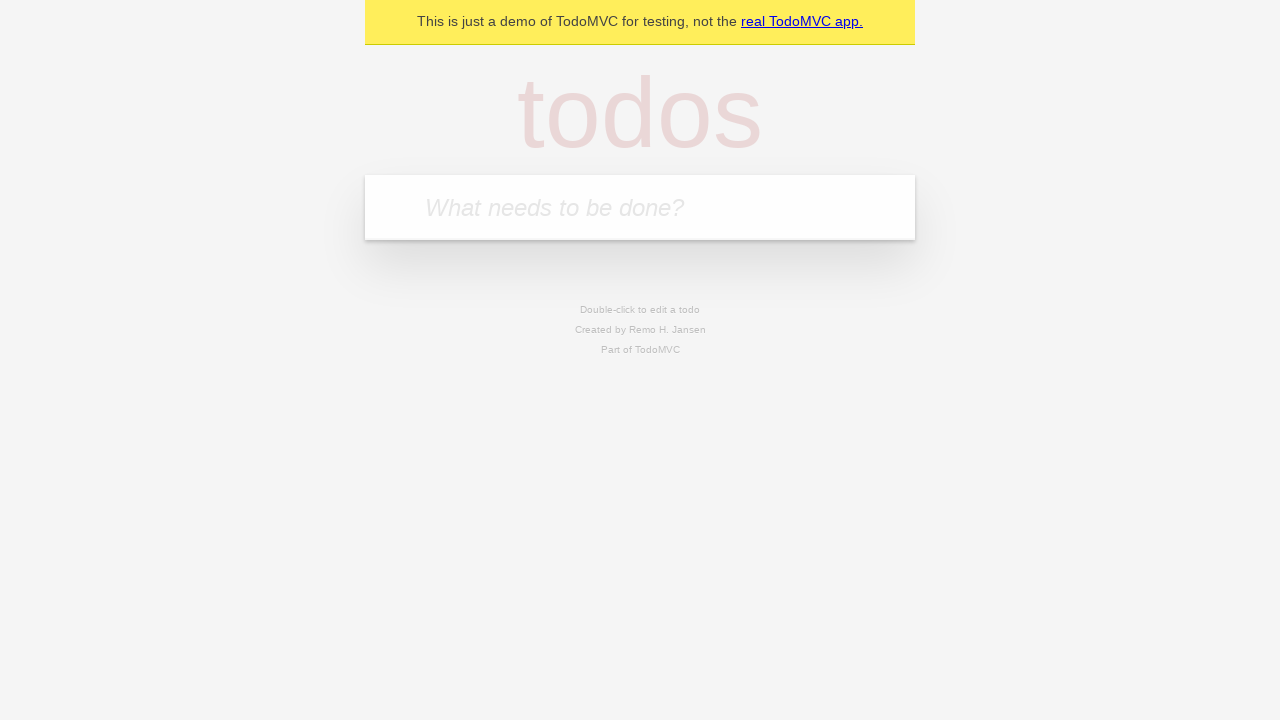

Filled todo input with 'buy some cheese' on internal:attr=[placeholder="What needs to be done?"i]
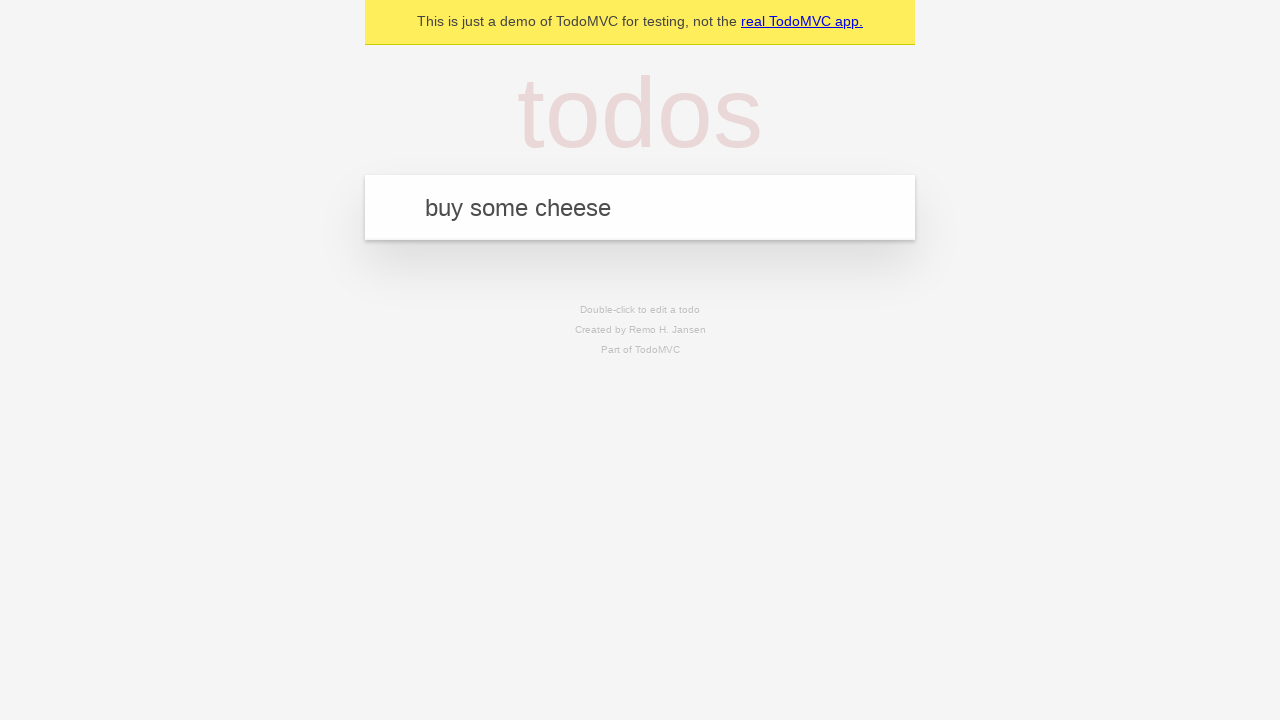

Pressed Enter to add 'buy some cheese' todo item on internal:attr=[placeholder="What needs to be done?"i]
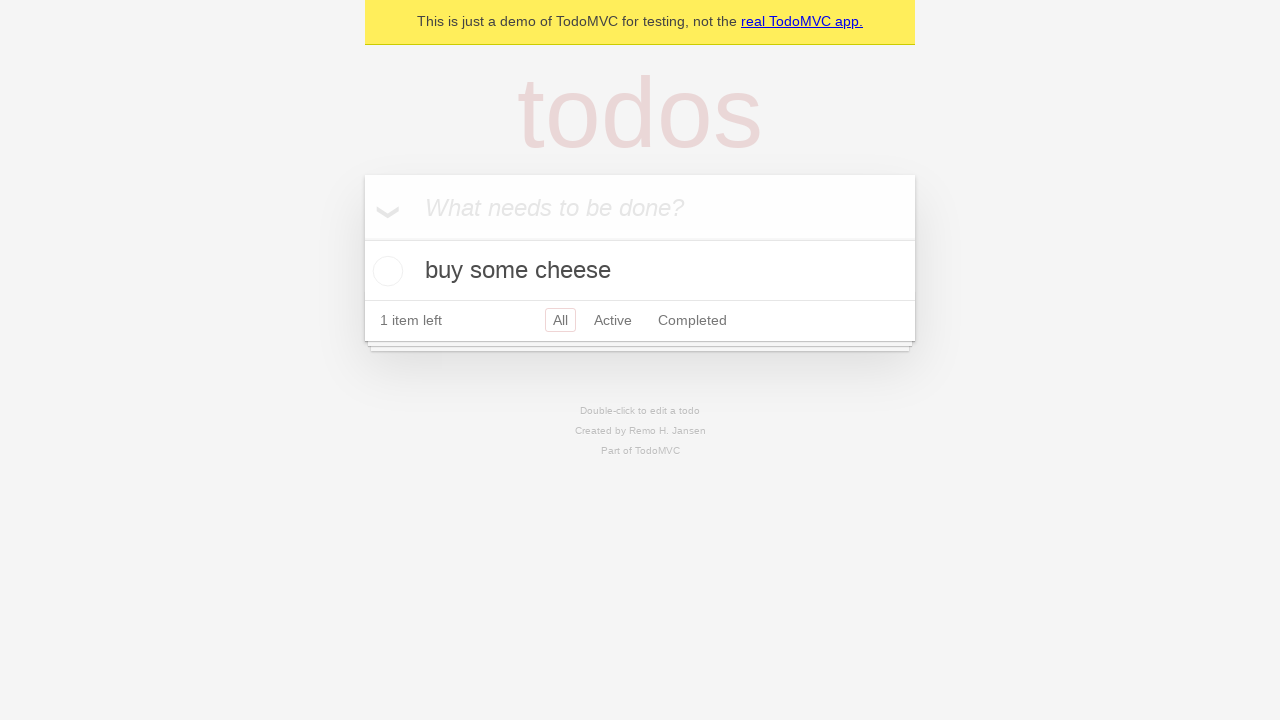

Filled todo input with 'feed the cat' on internal:attr=[placeholder="What needs to be done?"i]
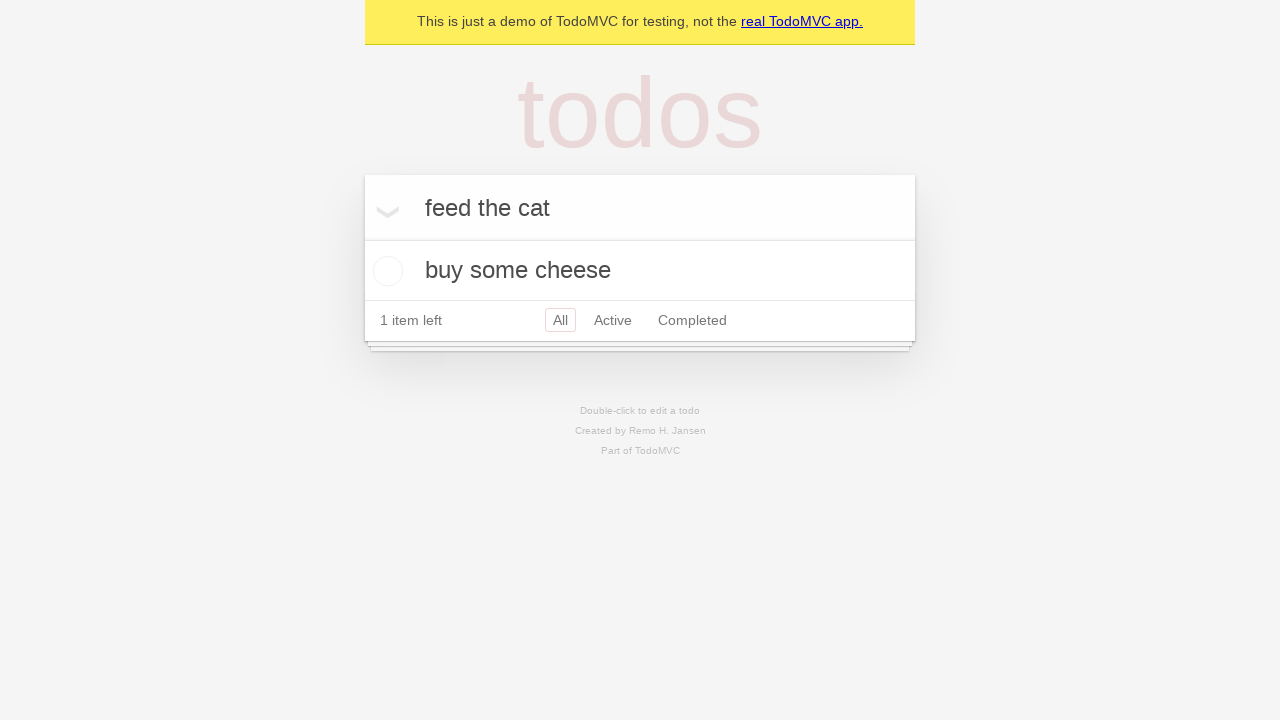

Pressed Enter to add 'feed the cat' todo item on internal:attr=[placeholder="What needs to be done?"i]
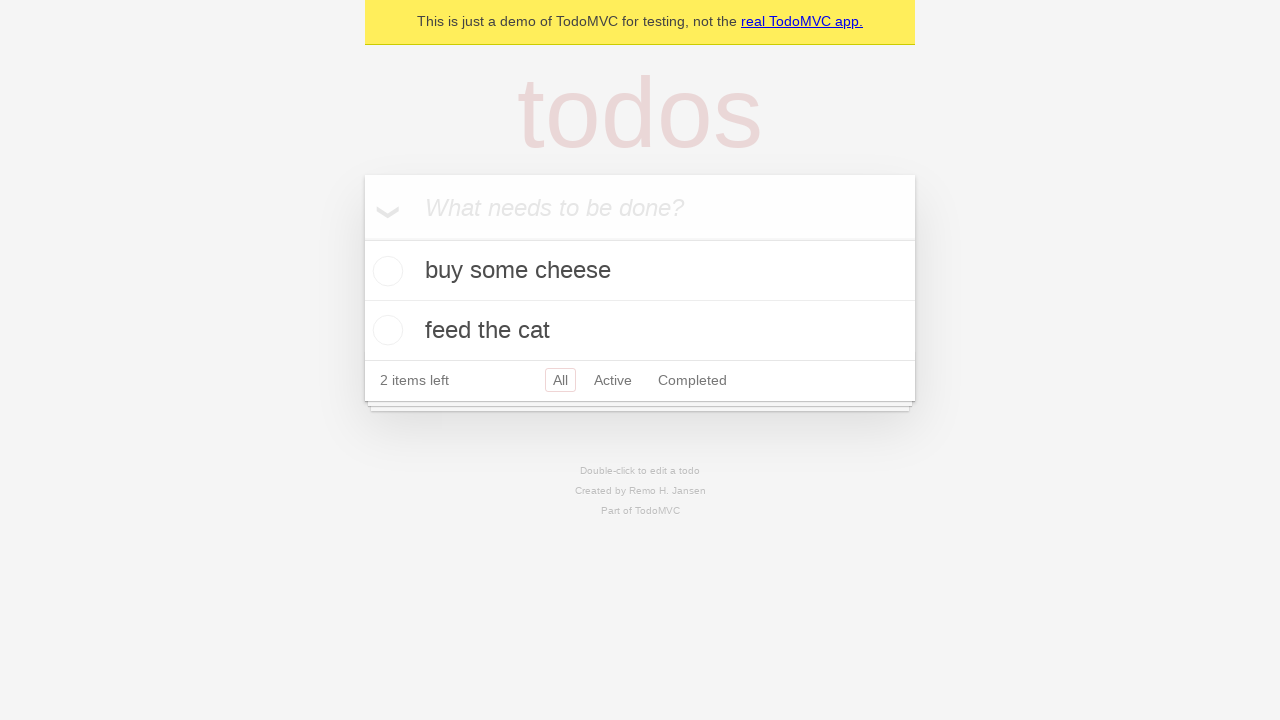

Filled todo input with 'book a doctors appointment' on internal:attr=[placeholder="What needs to be done?"i]
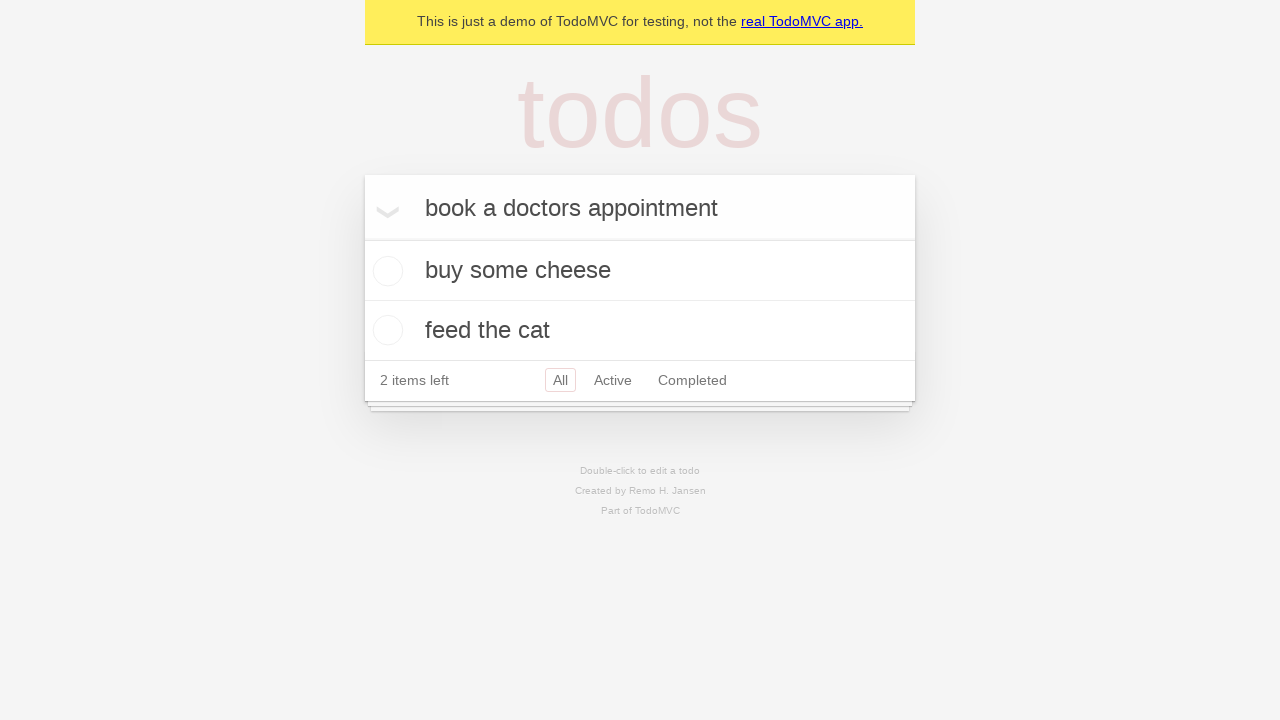

Pressed Enter to add 'book a doctors appointment' todo item on internal:attr=[placeholder="What needs to be done?"i]
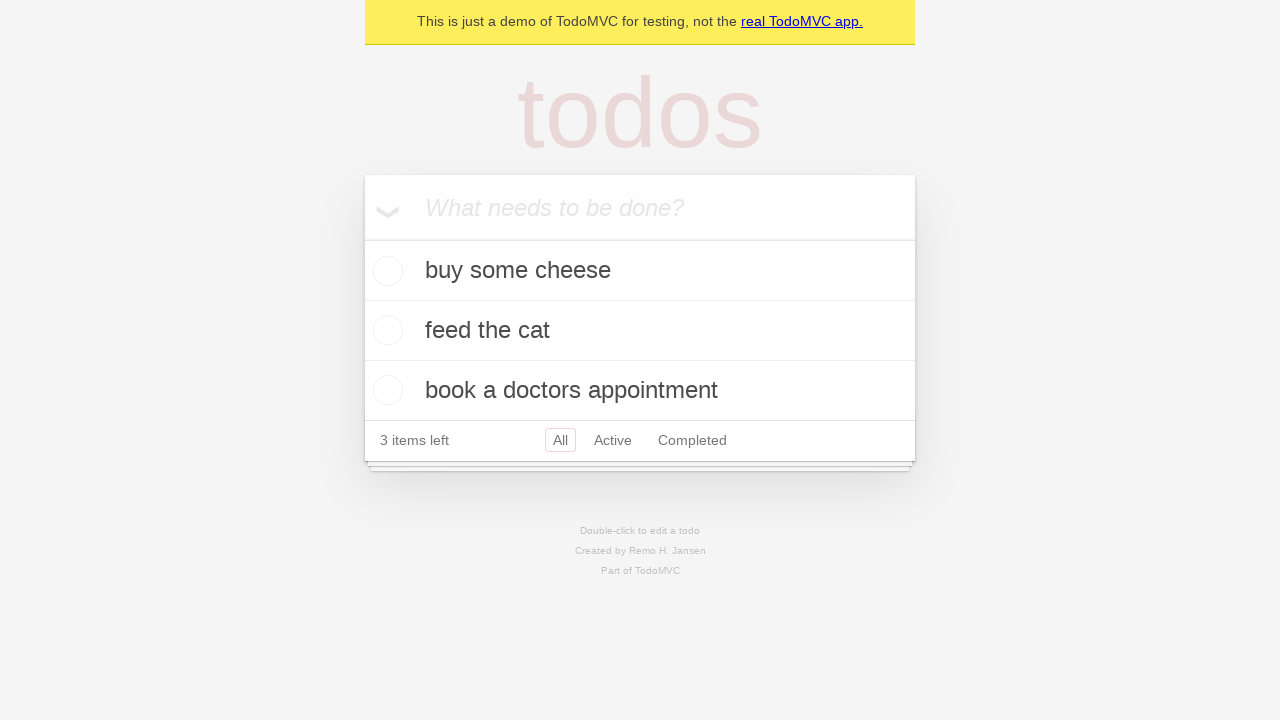

Checked 'Mark all as complete' checkbox at (362, 238) on internal:label="Mark all as complete"i
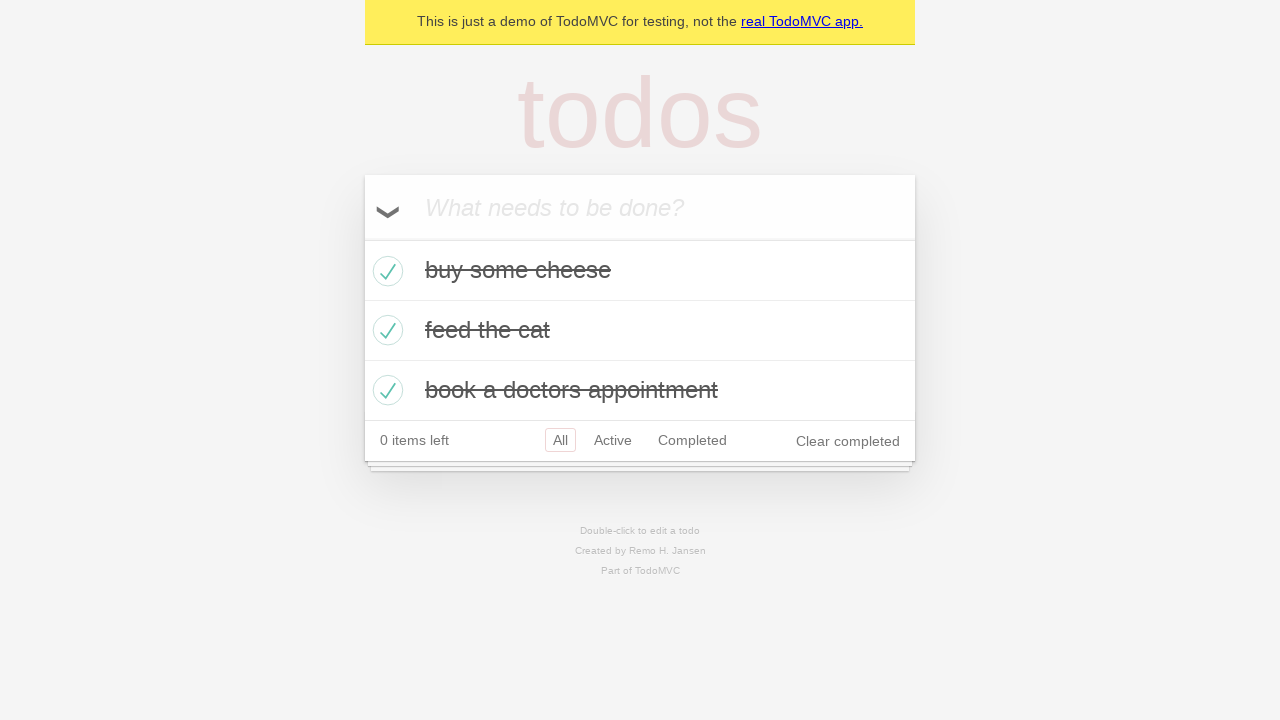

Waited for all todo items to show completed state
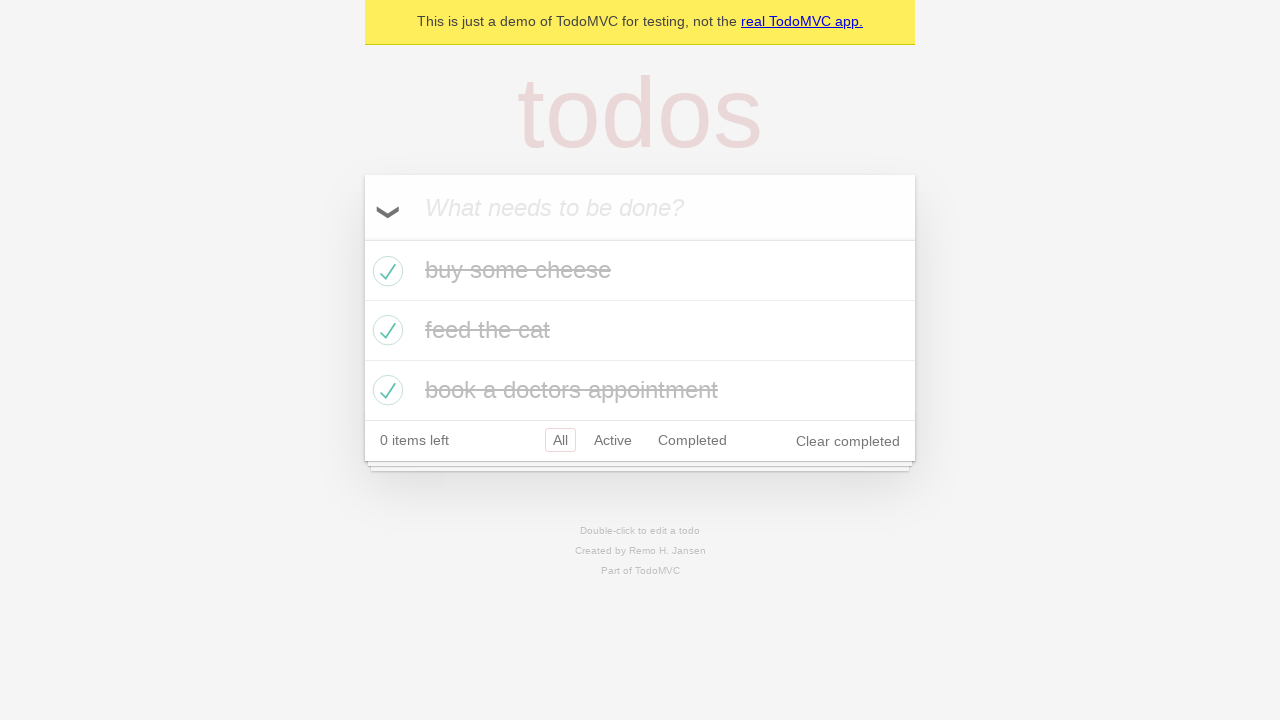

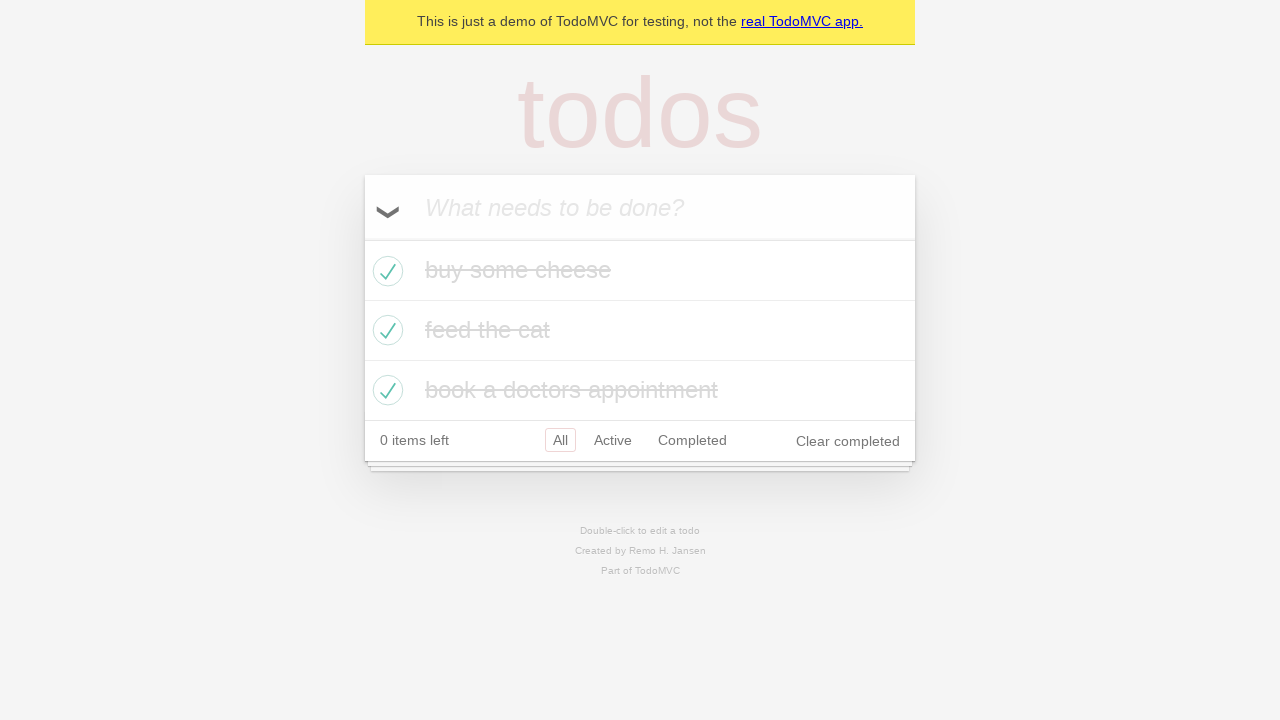